Tests JavaScript alert handling including accepting an alert, dismissing a confirm dialog, and entering text into a prompt before accepting it.

Starting URL: https://www.tutorialspoint.com/selenium/practice/alerts.php

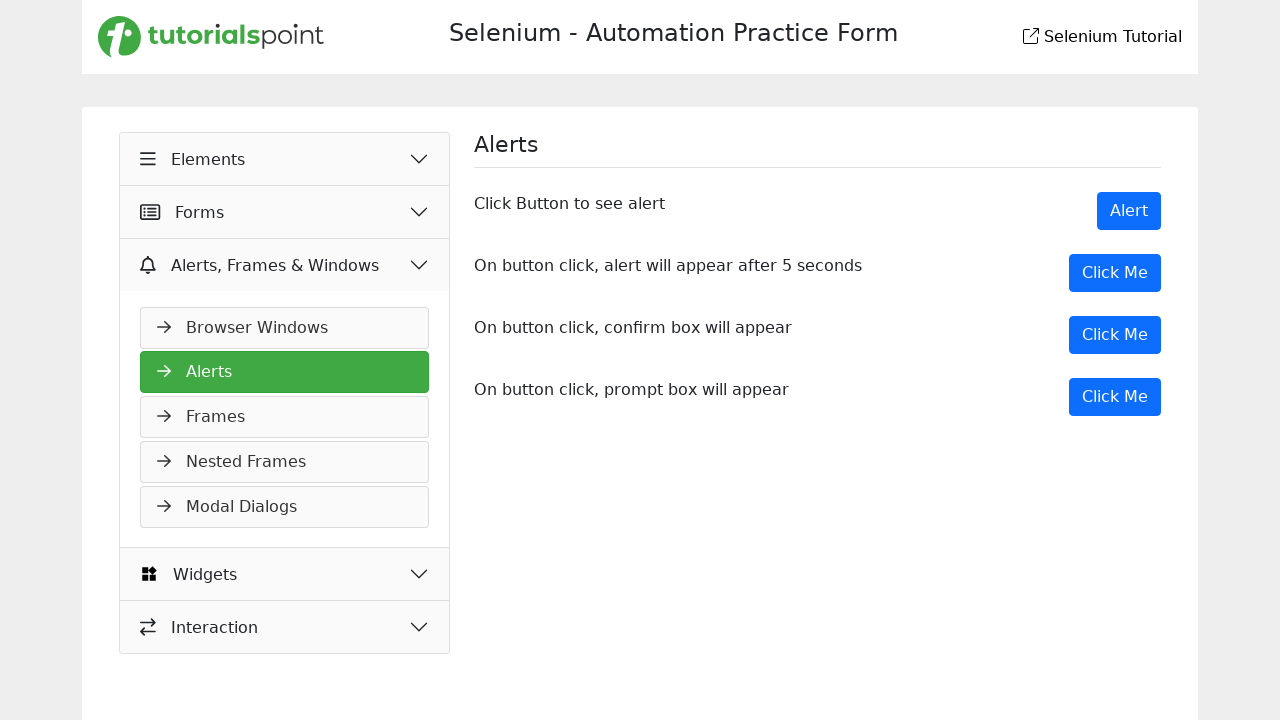

Clicked button to trigger JavaScript alert at (1129, 211) on body > main > div > div > div.col-md-8.col-lg-8.col-xl-8 > div:nth-child(2) > bu
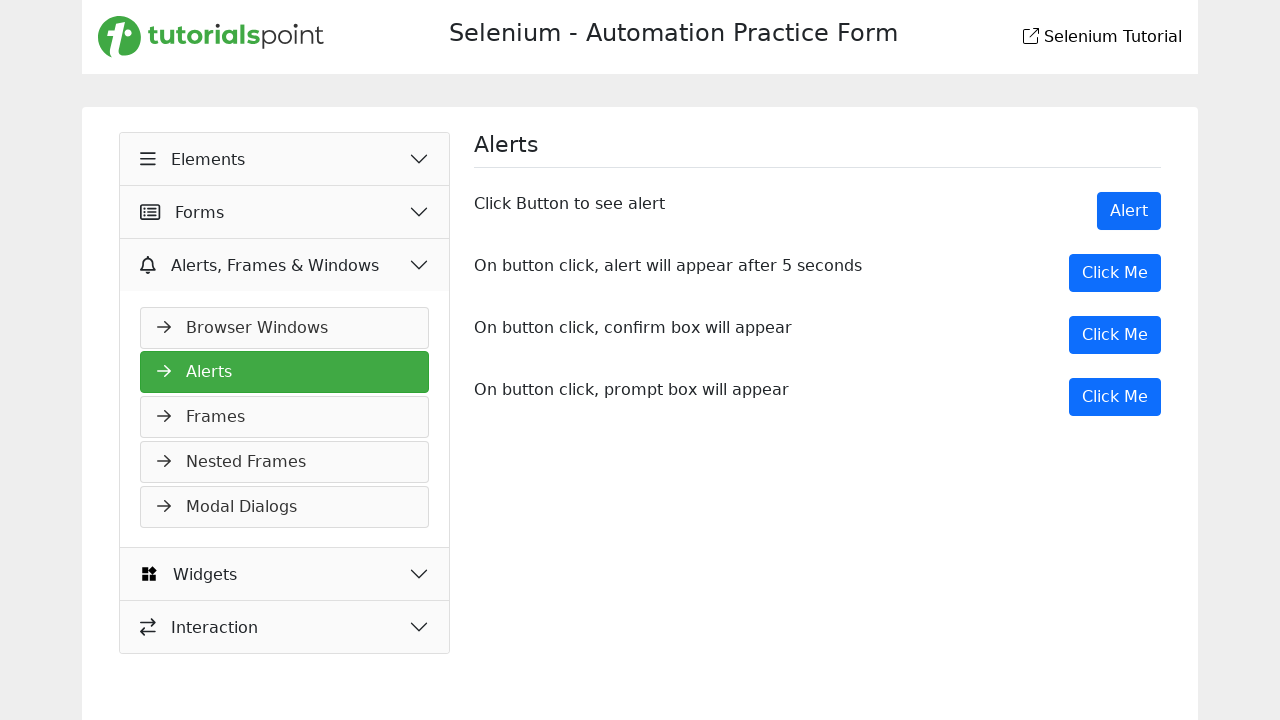

Set up dialog handler to accept the alert
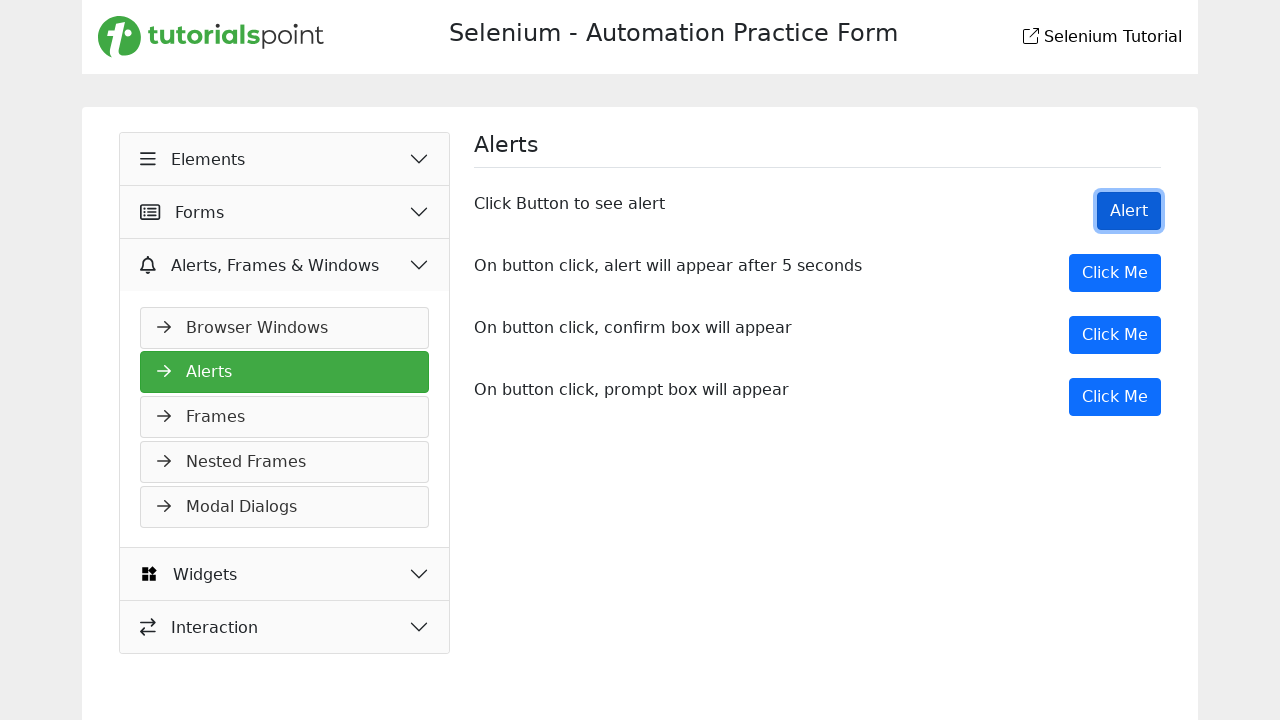

Set up dialog handler to dismiss the confirm dialog
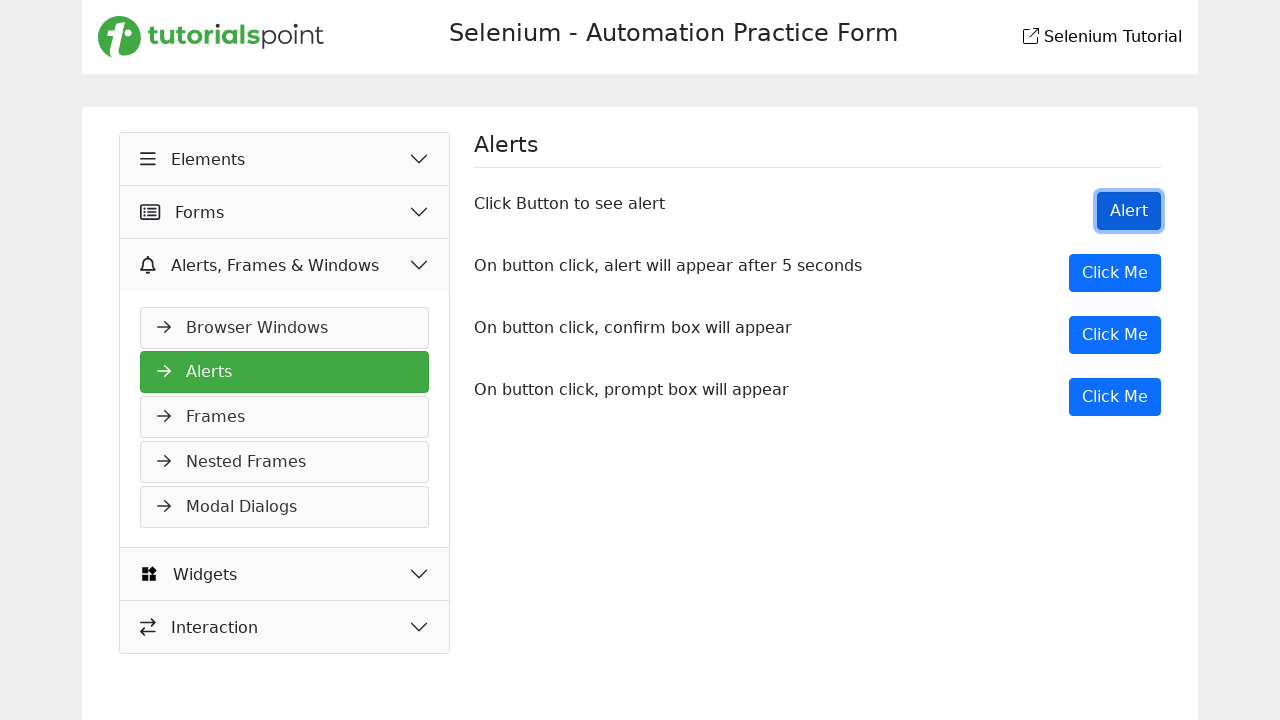

Clicked button to trigger confirm dialog at (1115, 335) on body > main > div > div > div.col-md-8.col-lg-8.col-xl-8 > div:nth-child(4) > bu
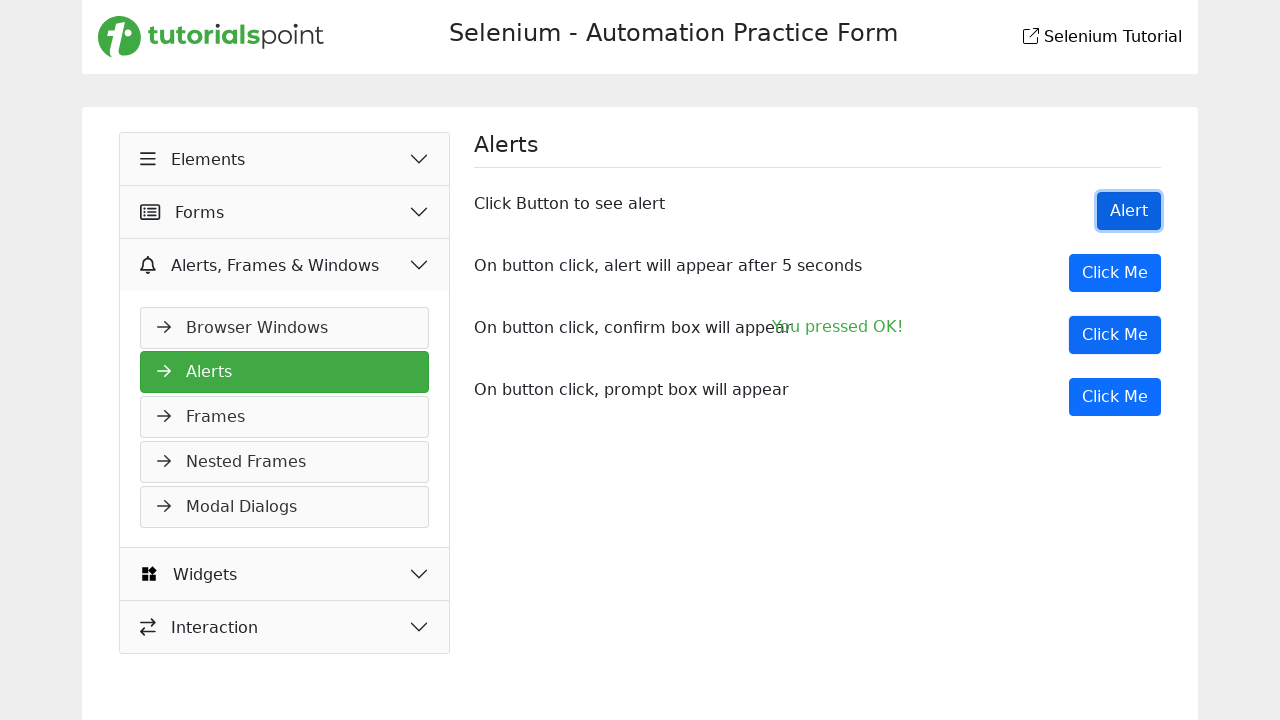

Set up dialog handler to enter text and accept prompt
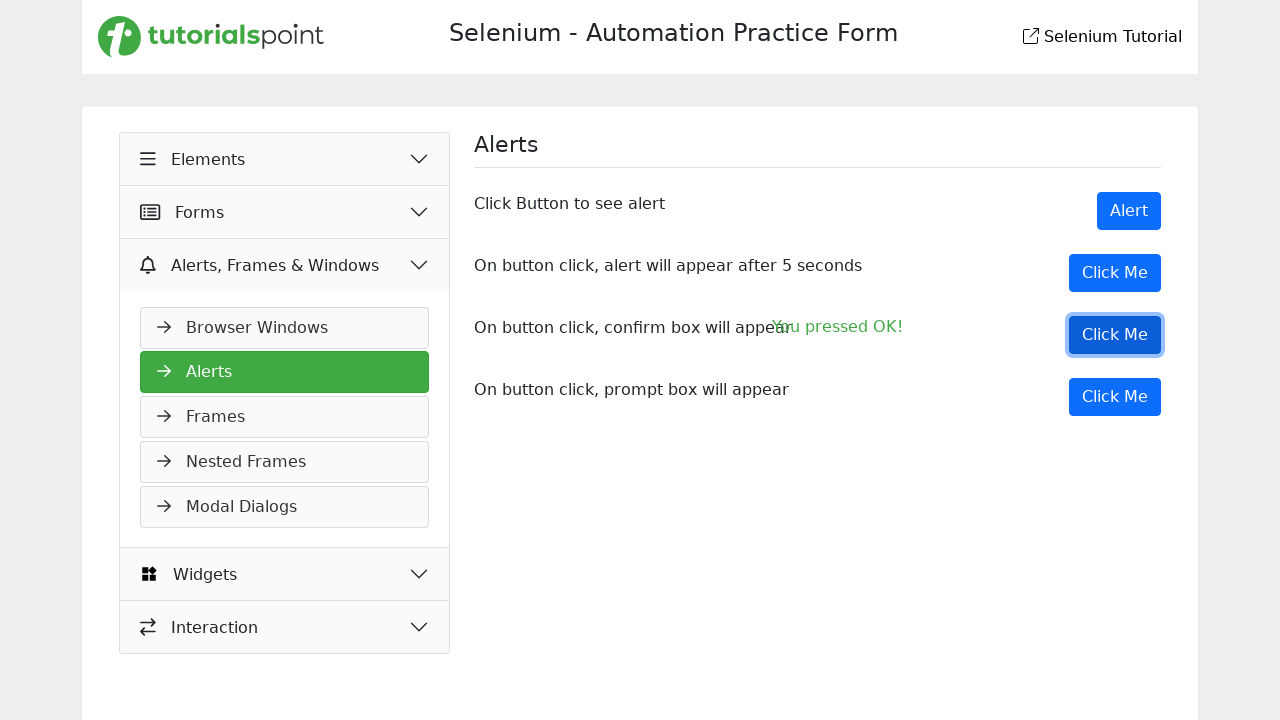

Clicked button to trigger prompt dialog at (1115, 397) on body > main > div > div > div.col-md-8.col-lg-8.col-xl-8 > div:nth-child(5) > bu
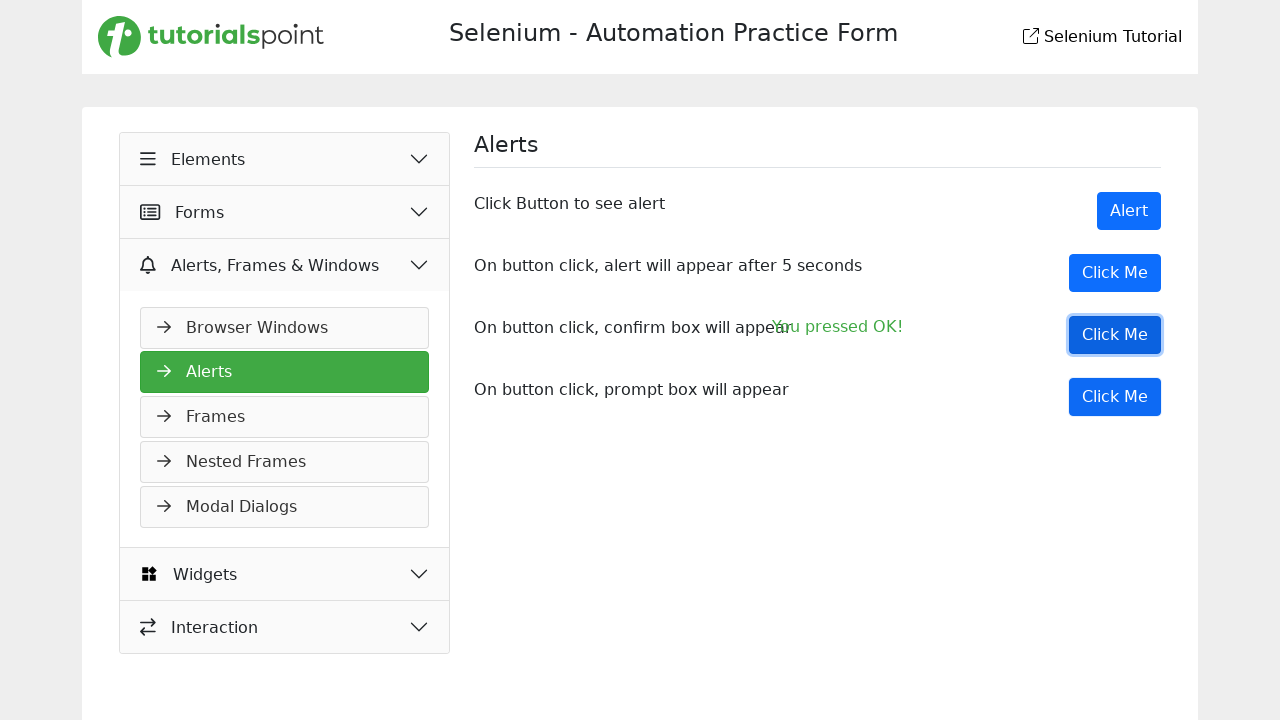

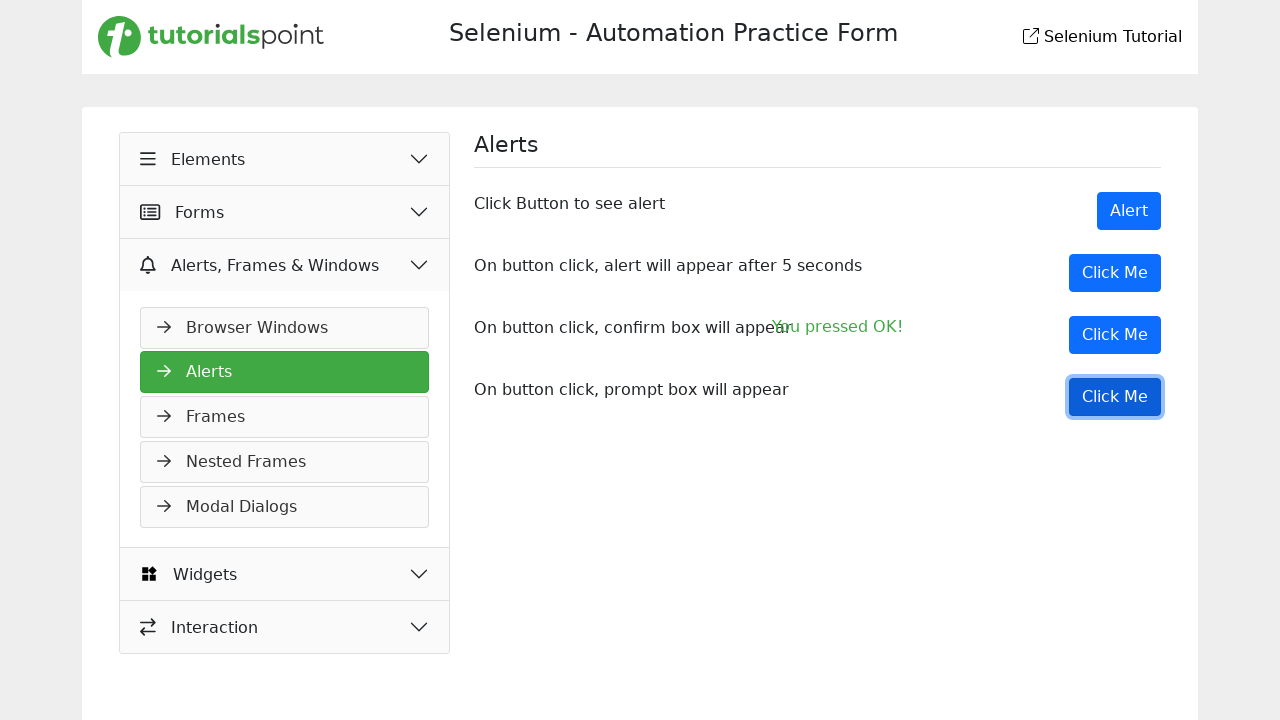